Tests mouse movement to absolute viewport coordinates

Starting URL: https://www.selenium.dev/selenium/web/mouse_interaction.html

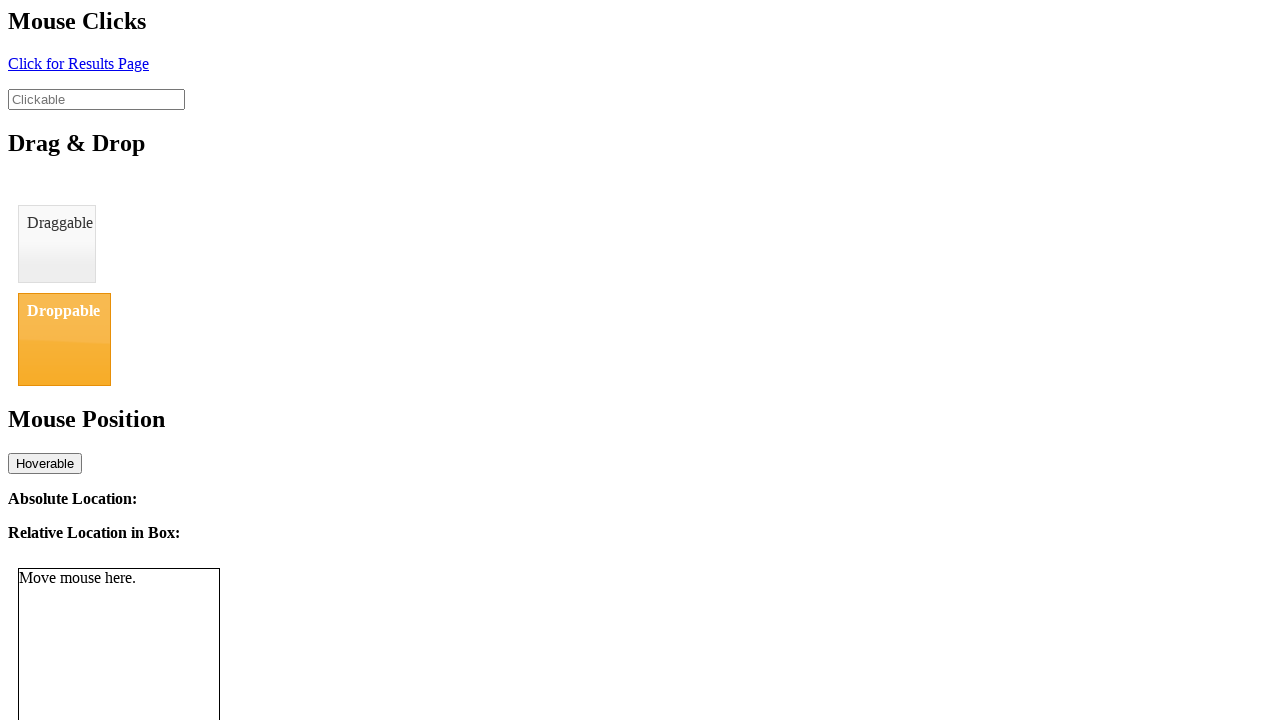

Moved mouse to absolute viewport position (8, 12) at (8, 12)
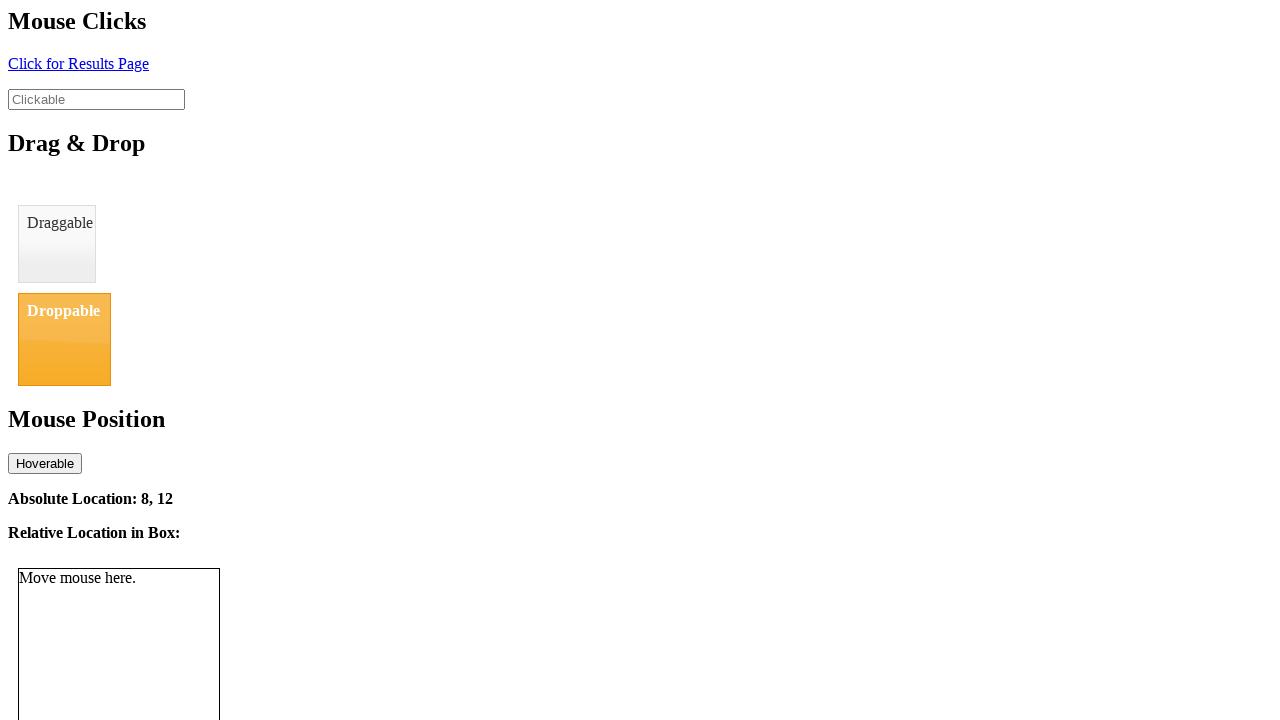

Verified absolute location element is visible
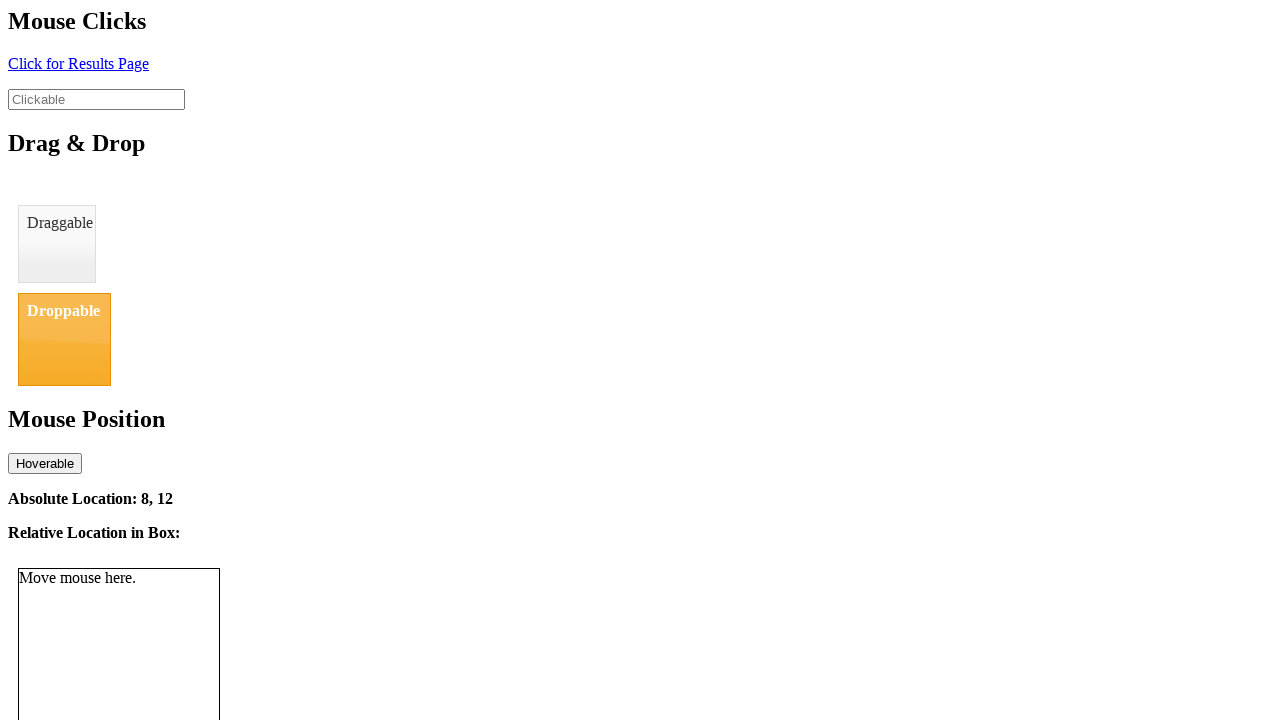

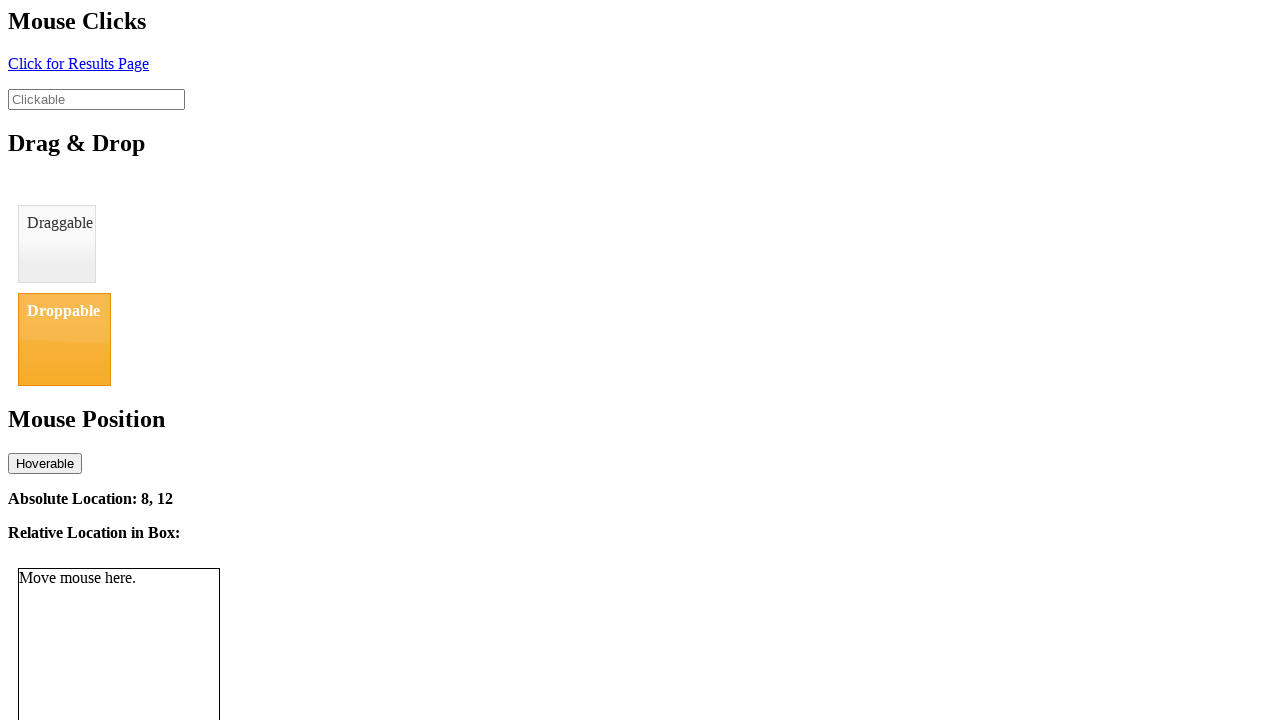